Tests drag and drop functionality by navigating to the drag and drop page and dragging column A to column B

Starting URL: http://the-internet.herokuapp.com

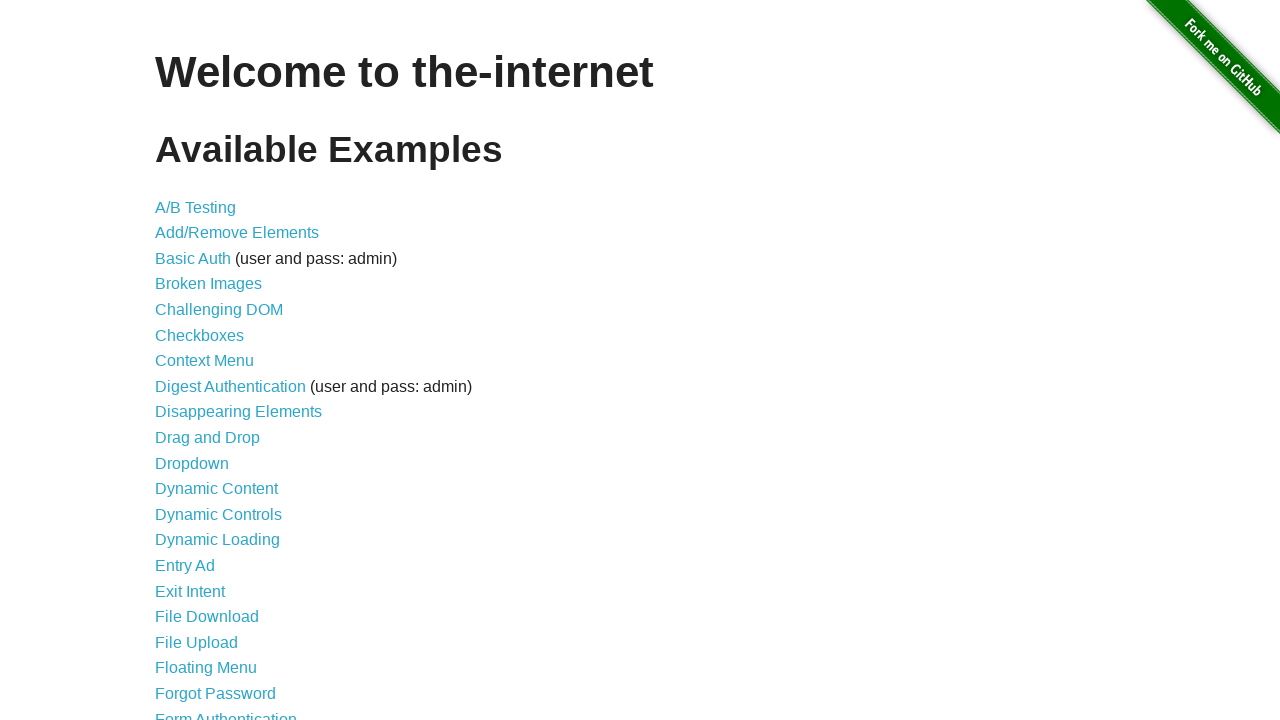

Waited for welcome heading to load on the-internet.herokuapp.com
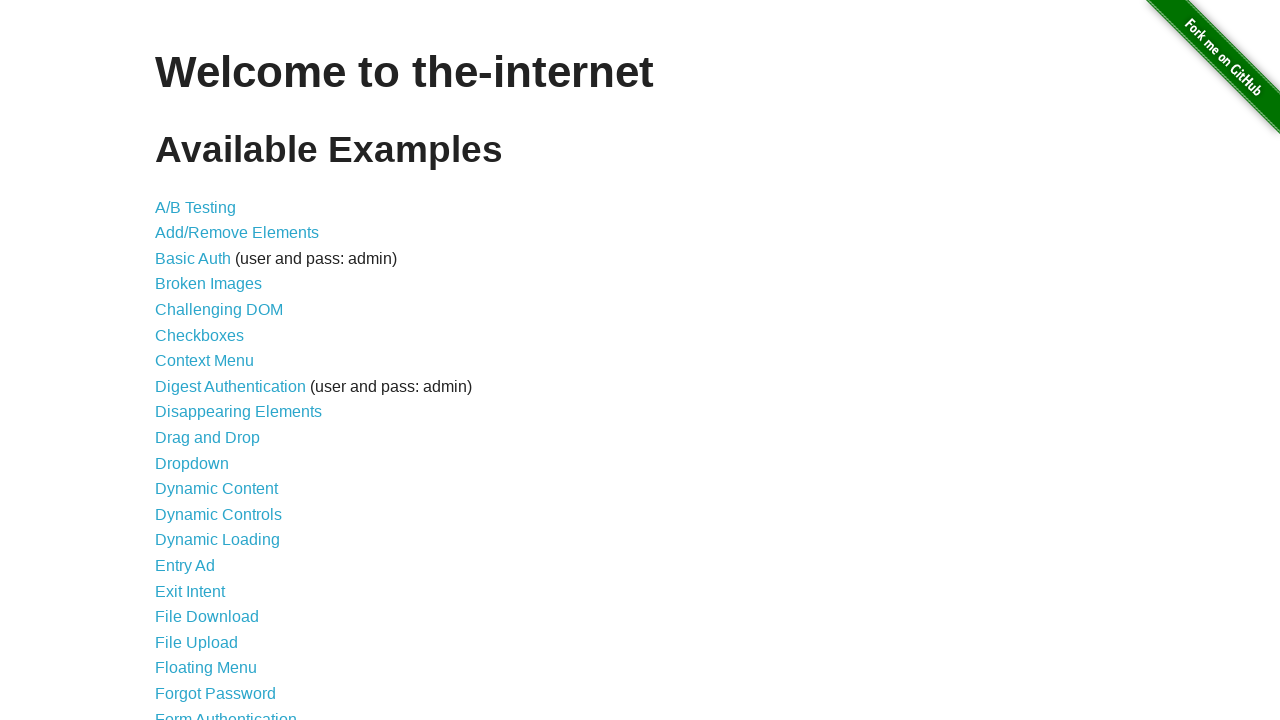

Clicked on Drag and Drop link at (208, 438) on #content li:nth-child(10) a
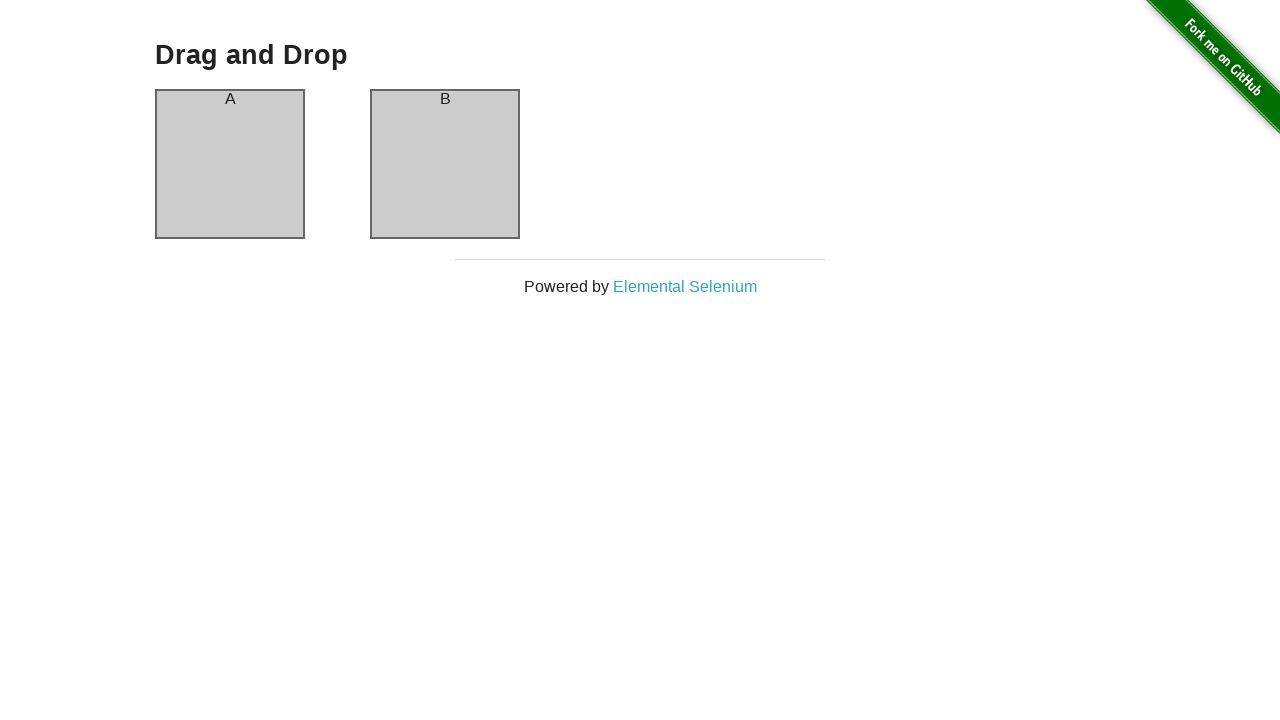

Drag and drop page loaded with column A visible
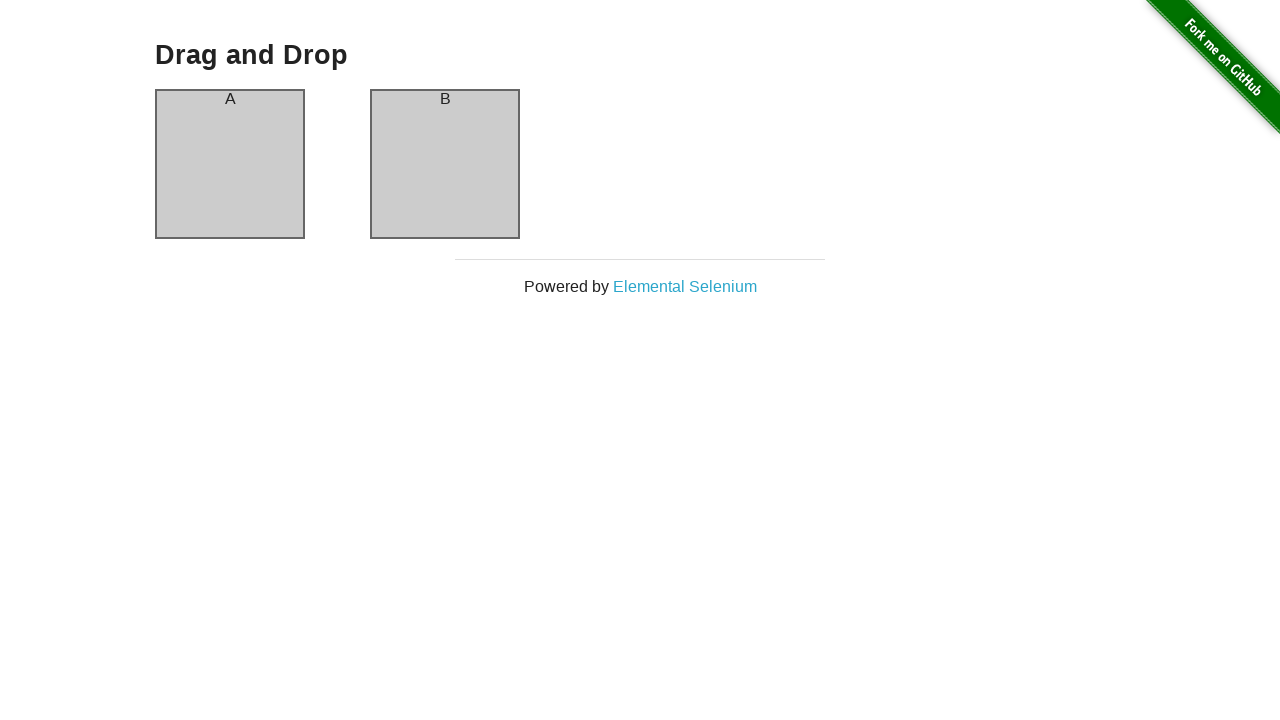

Dragged column A to column B at (445, 164)
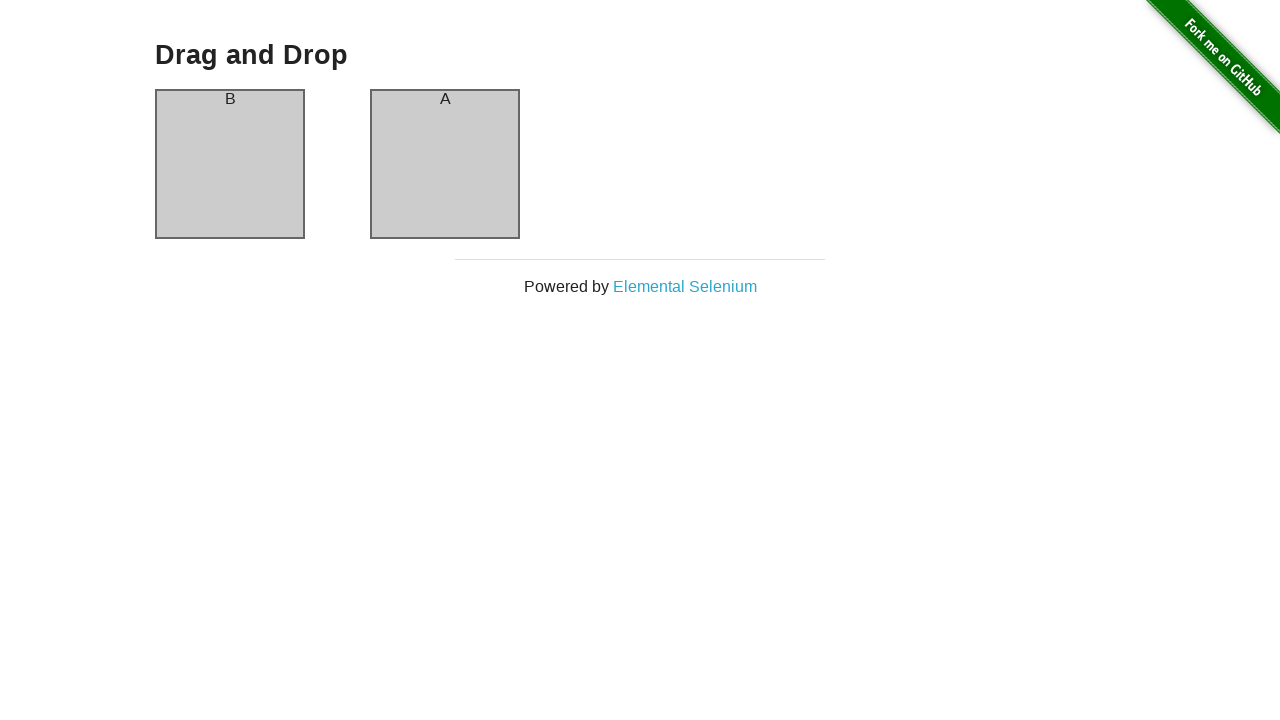

Verified drag and drop swap - column A now contains B
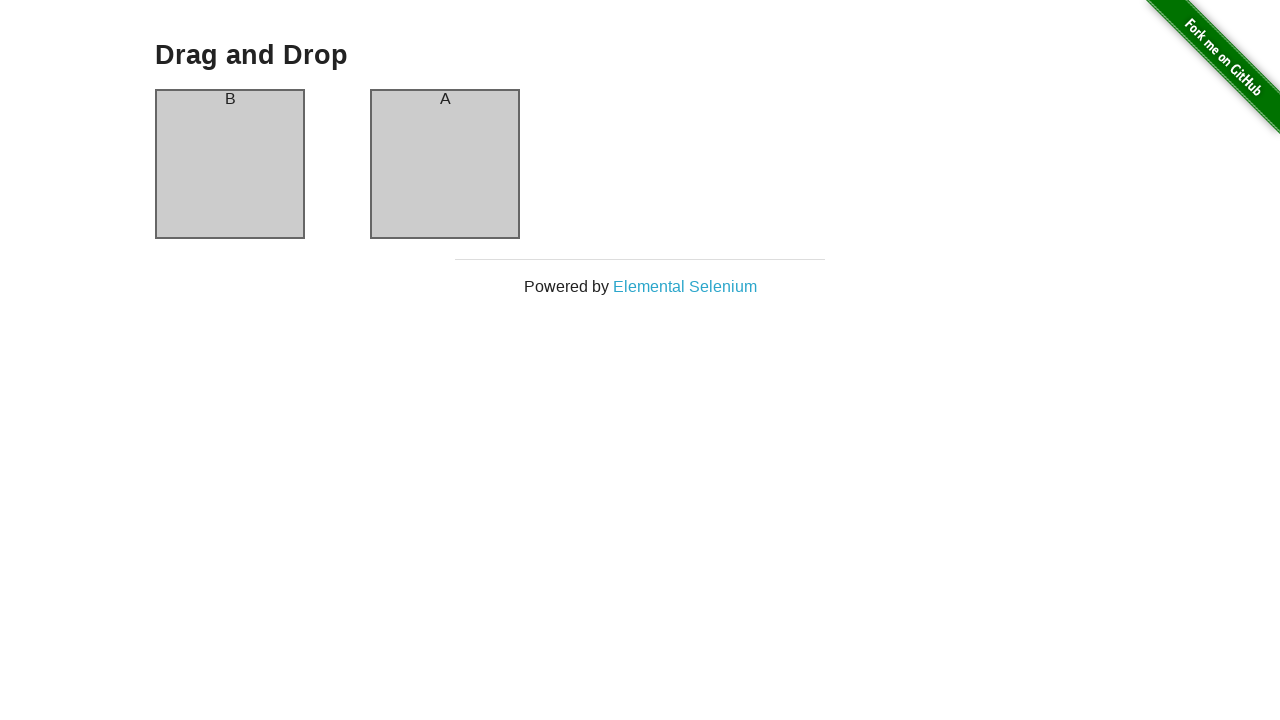

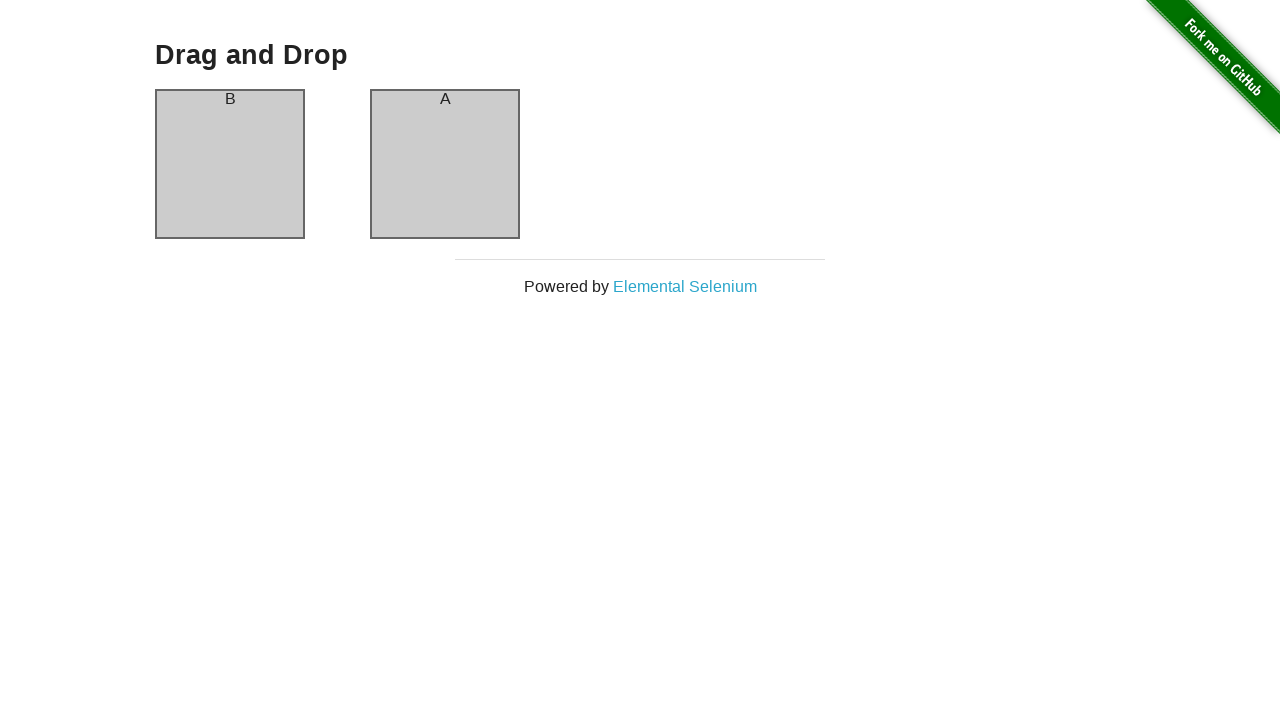